Tests JavaScript alert handling by navigating to the alerts page, triggering an alert, and dismissing it

Starting URL: https://the-internet.herokuapp.com/

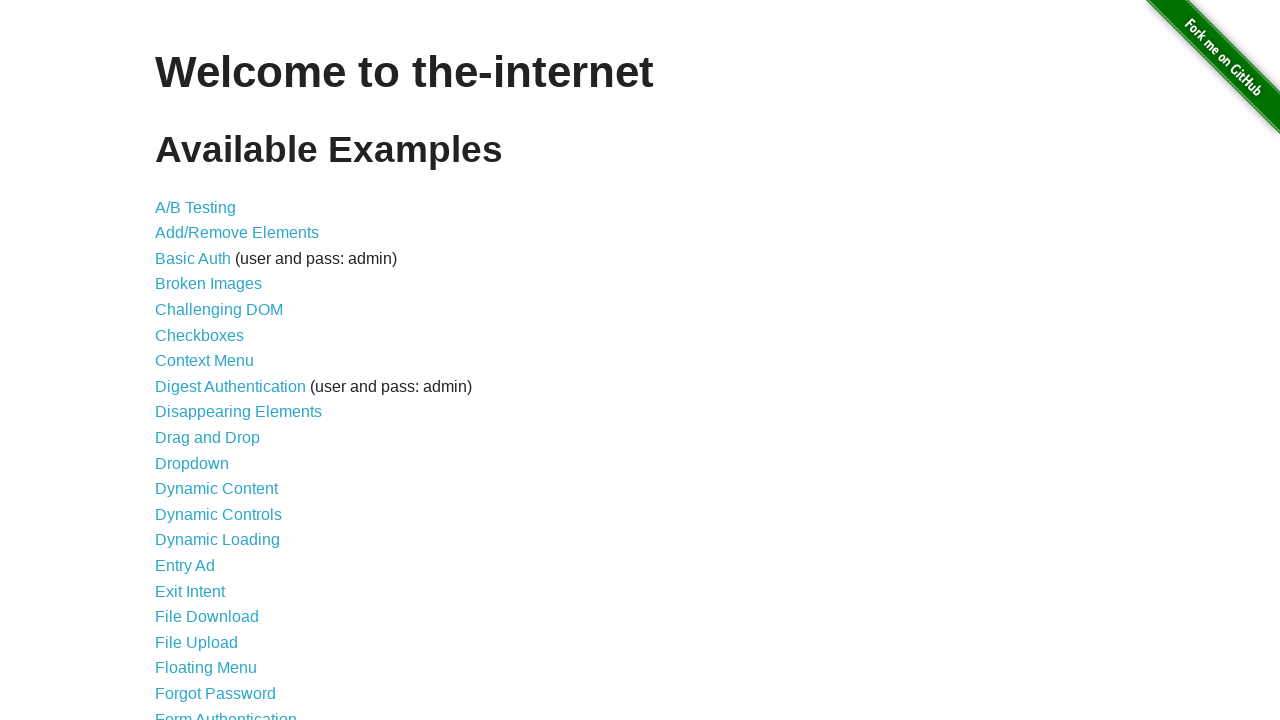

Clicked on JavaScript Alerts link at (214, 361) on a:text('JavaScript Alerts')
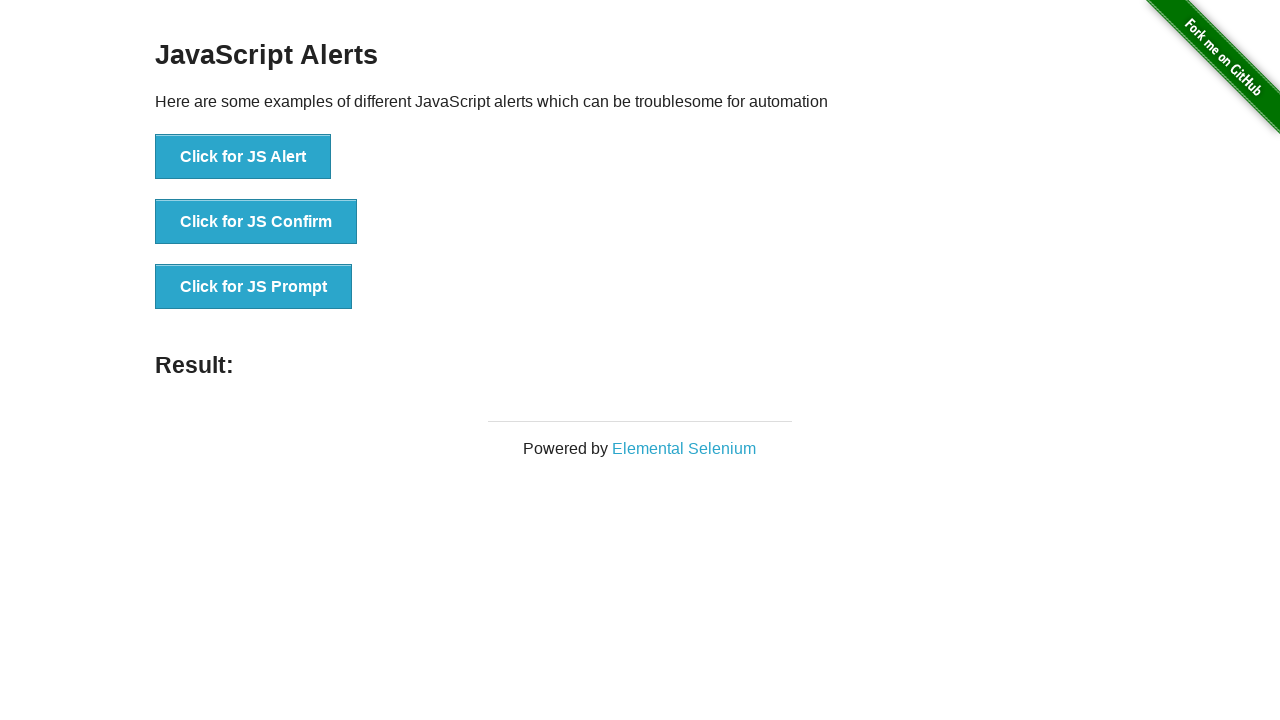

Set up dialog handler to dismiss alerts
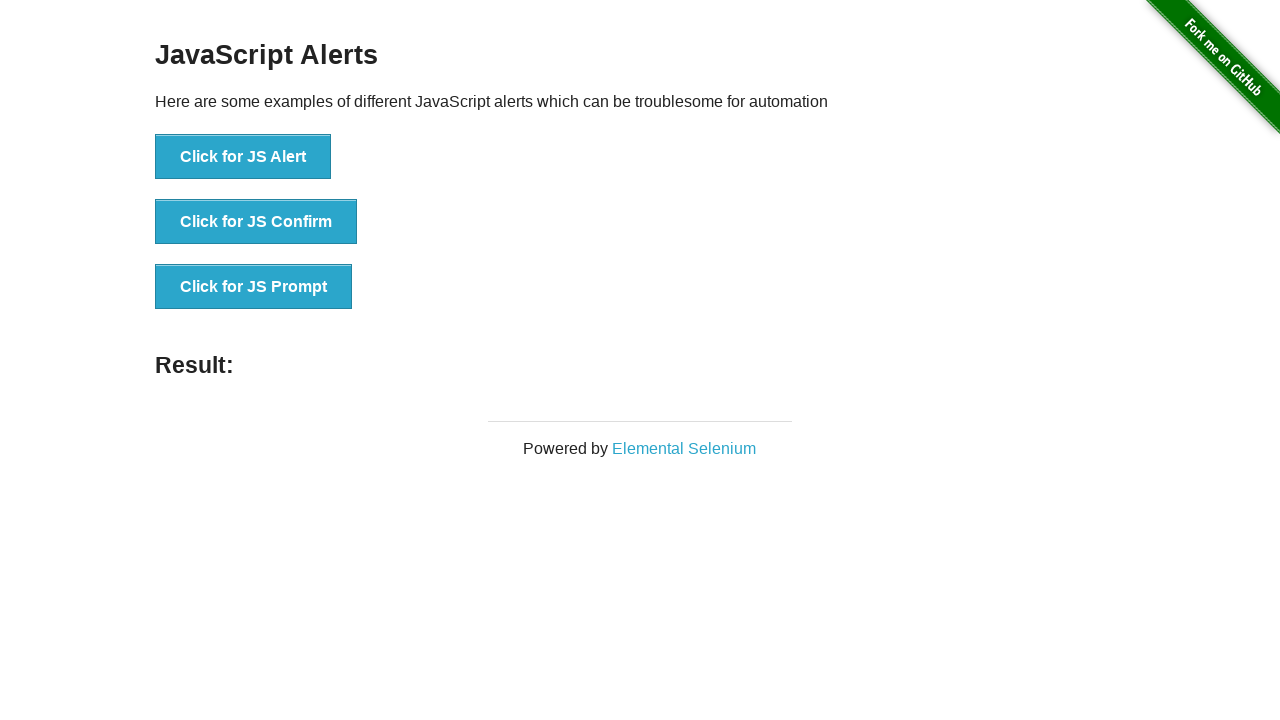

Clicked button to trigger JavaScript alert at (243, 157) on button:text('Click for JS Alert')
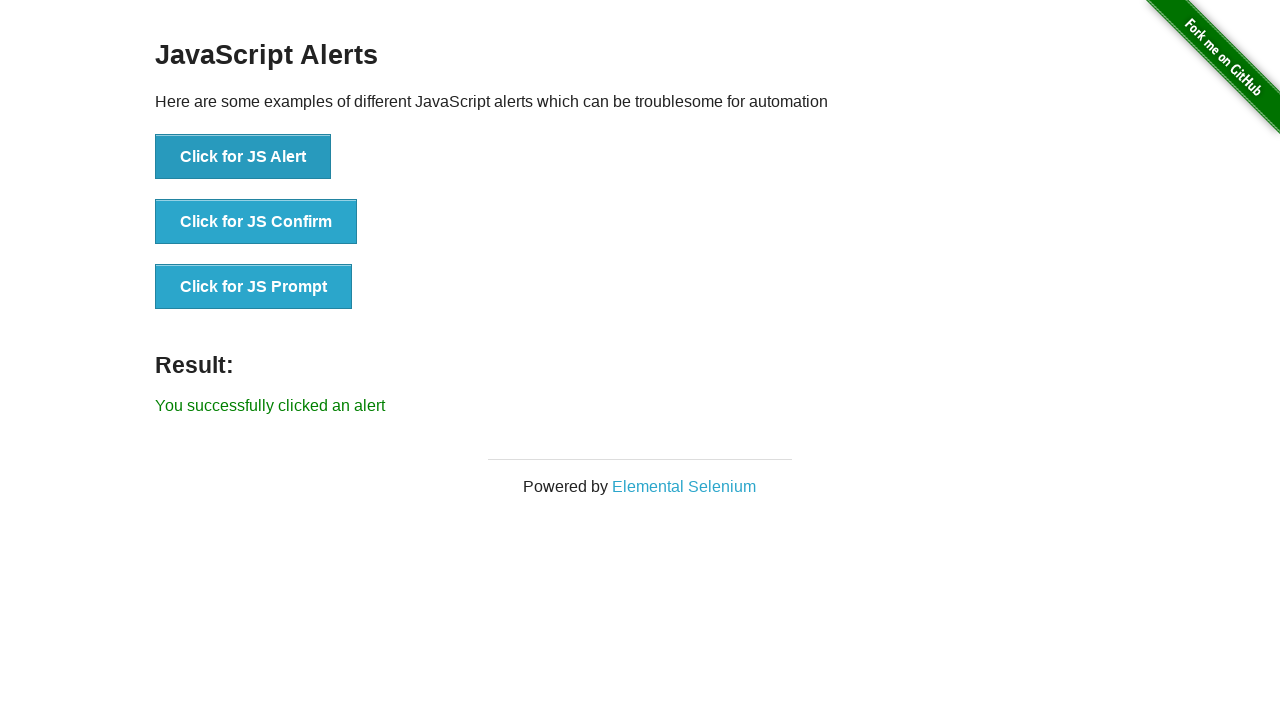

Waited for alert dialog to be handled and dismissed
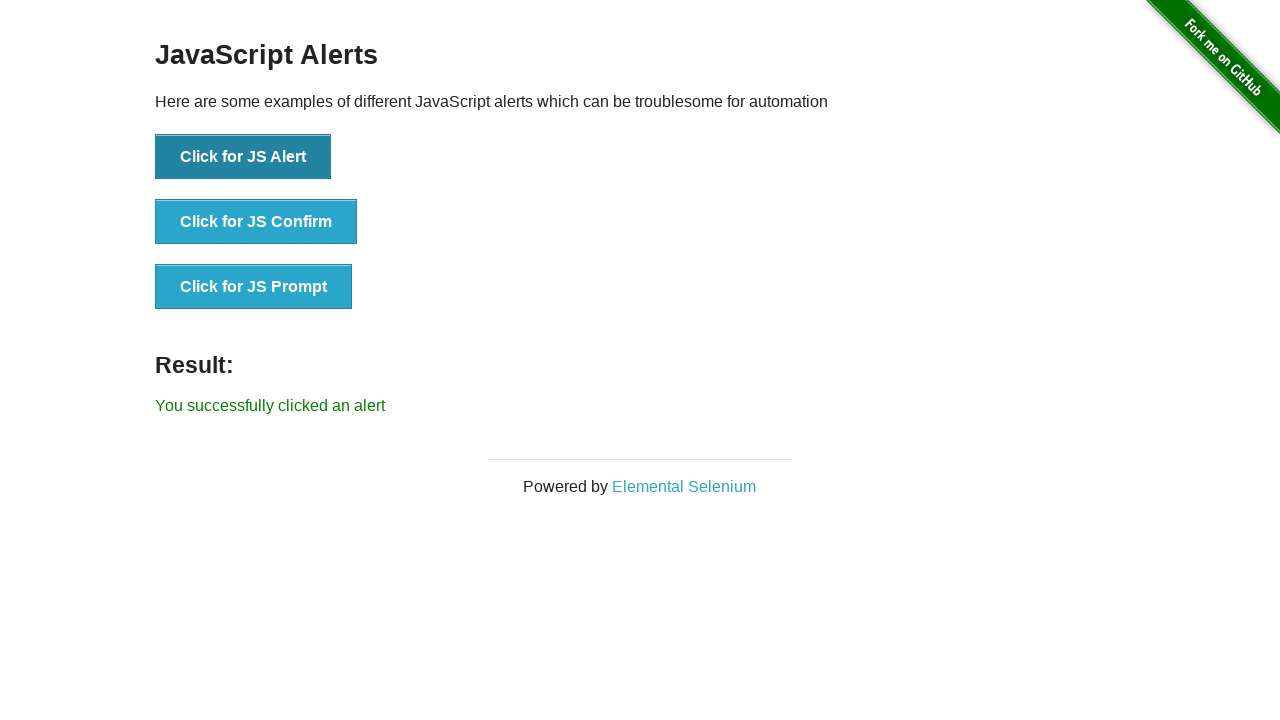

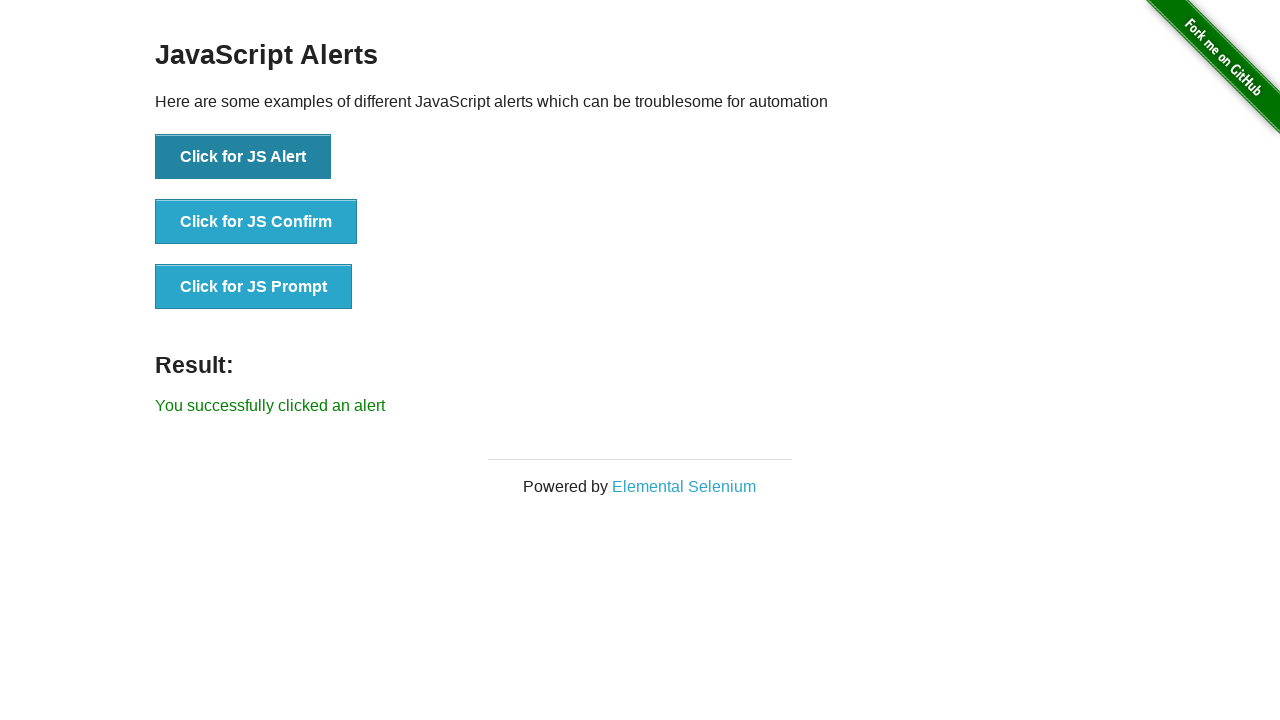